Tests iframe functionality by navigating through a demo site, skipping sign-in, accessing the Frames page, and interacting with single and multiple iframes by entering text into input fields within each frame.

Starting URL: http://demo.automationtesting.in/Index.html

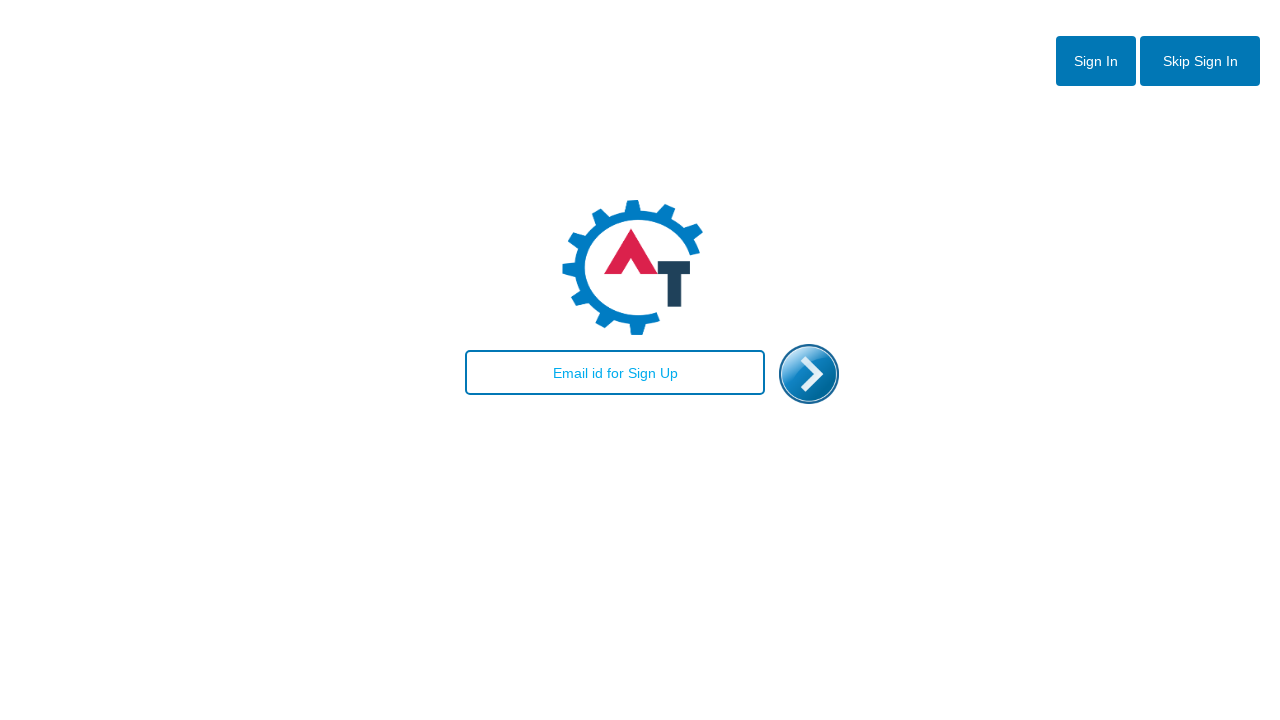

Clicked 'Skip sign in' button at (1200, 61) on #btn2
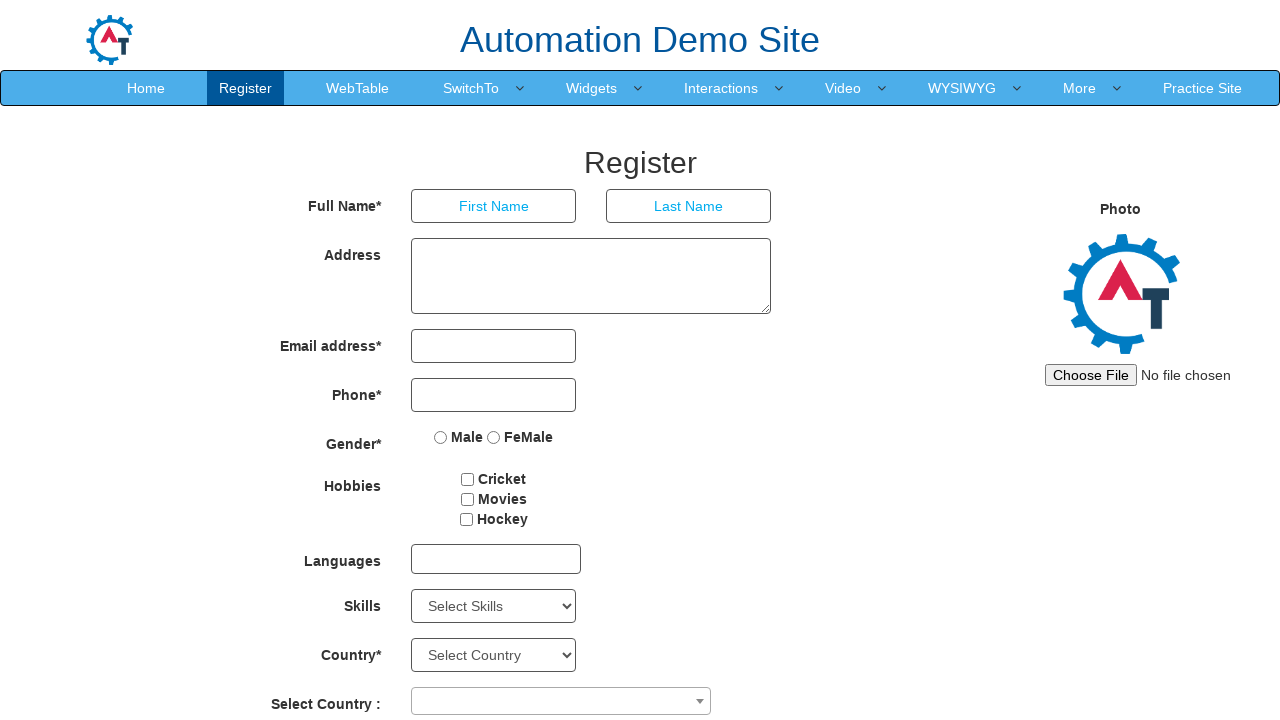

Verified page title is 'Register'
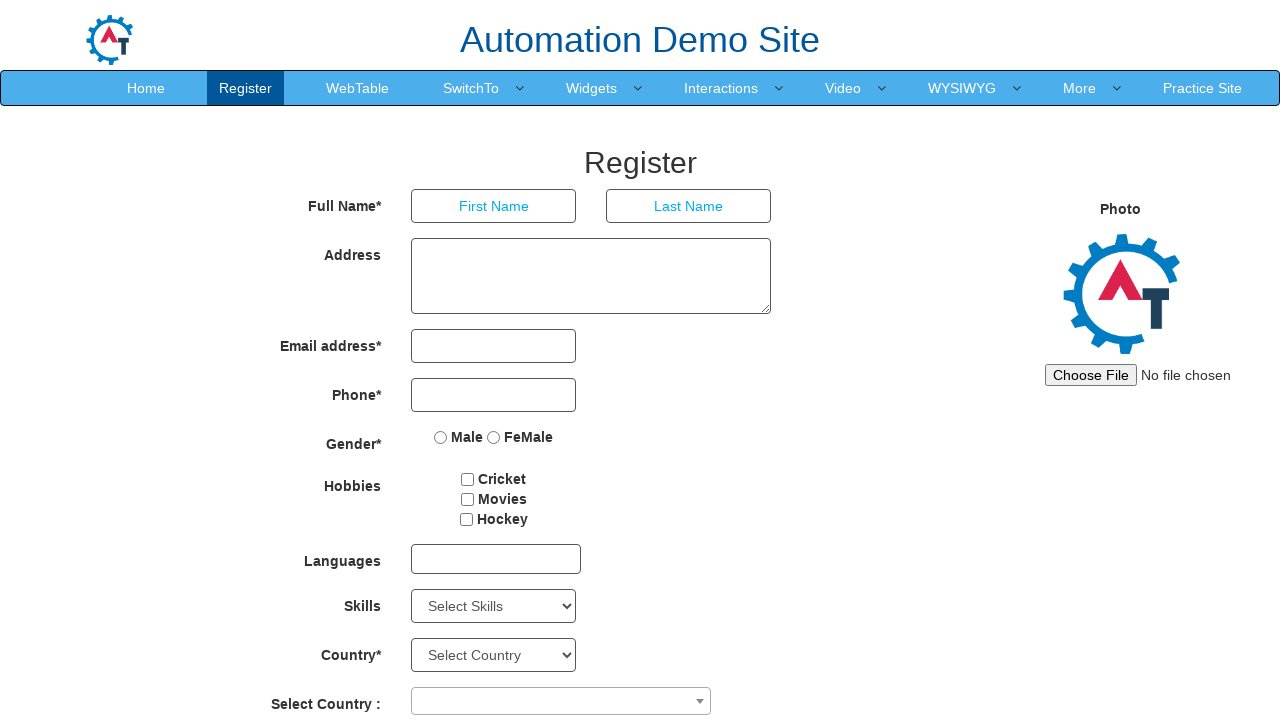

Hovered over 'Switch' menu item at (471, 88) on xpath=//a[contains(text(),'Switch')]
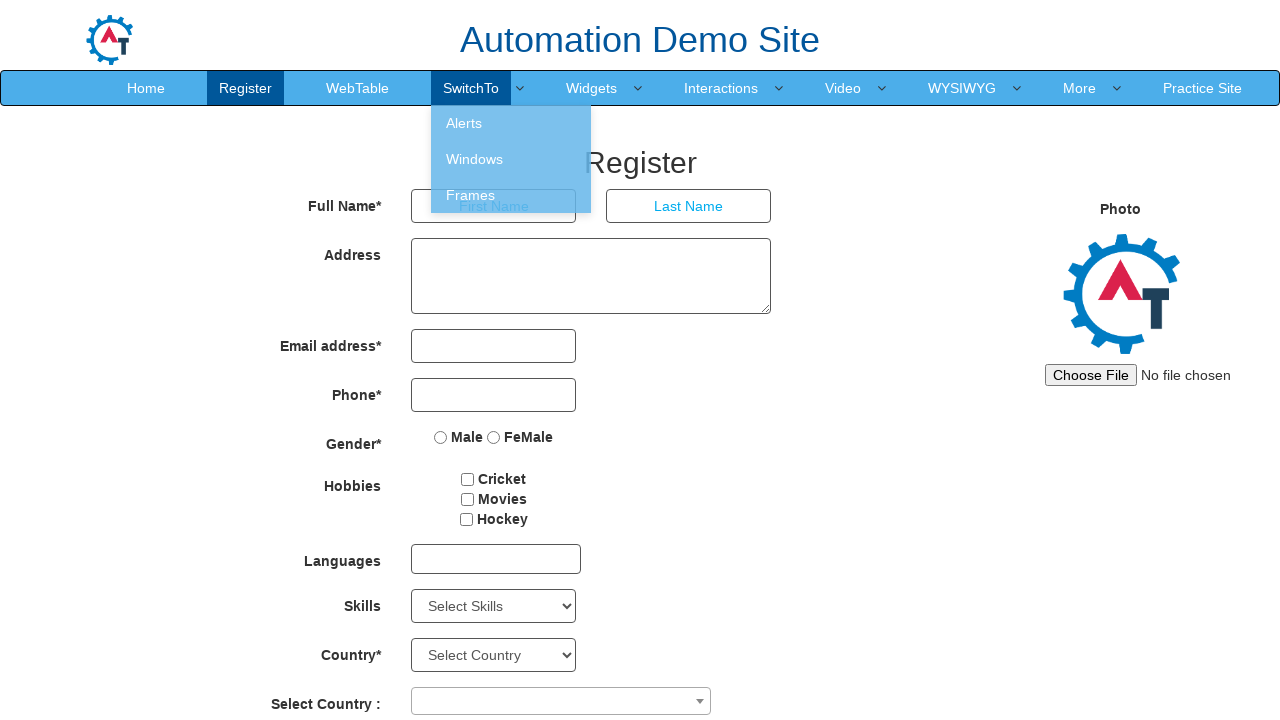

Clicked 'Switch' menu item at (471, 88) on xpath=//a[contains(text(),'Switch')]
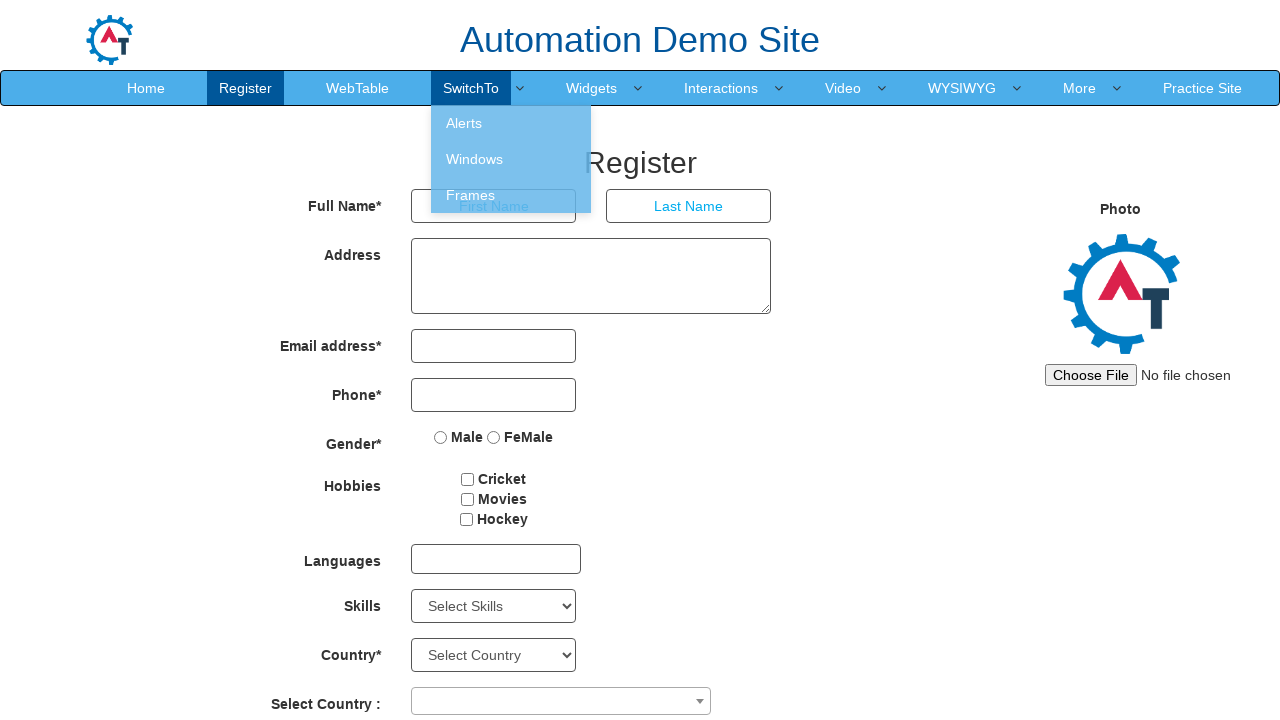

Clicked 'Frame' option at (511, 195) on xpath=//a[contains(text(),'Frame')]
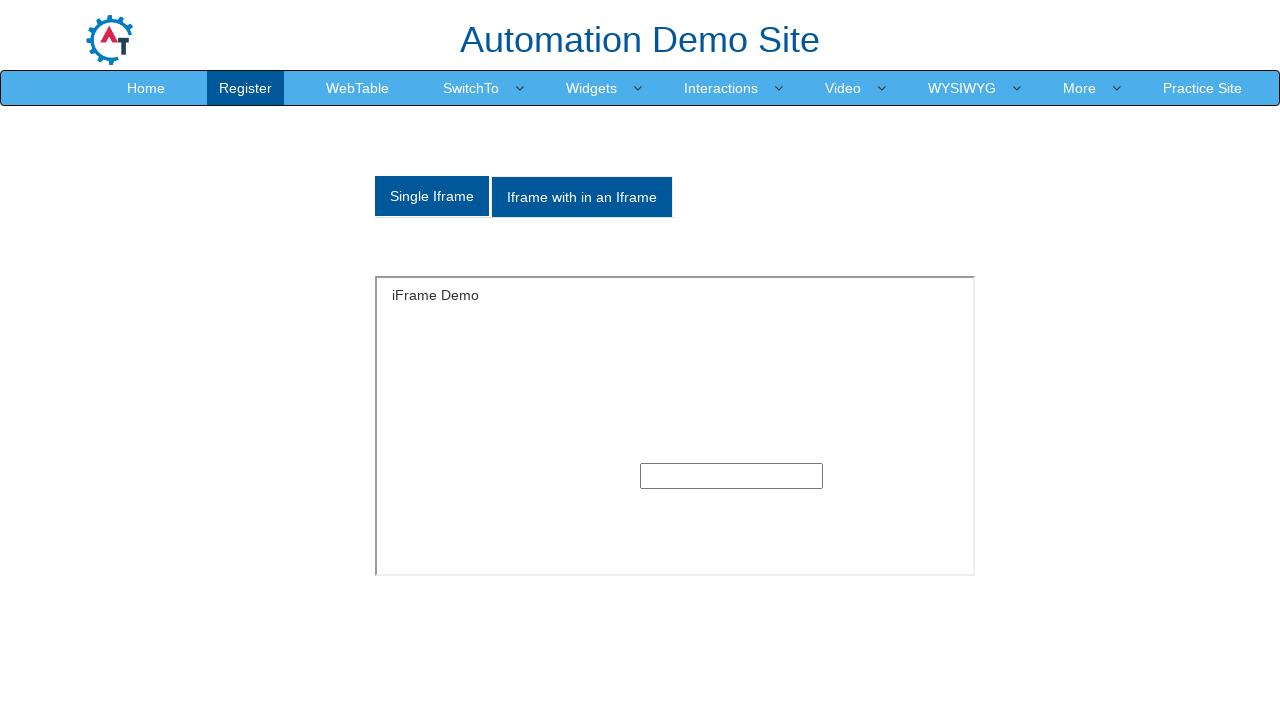

Navigated to Frames page
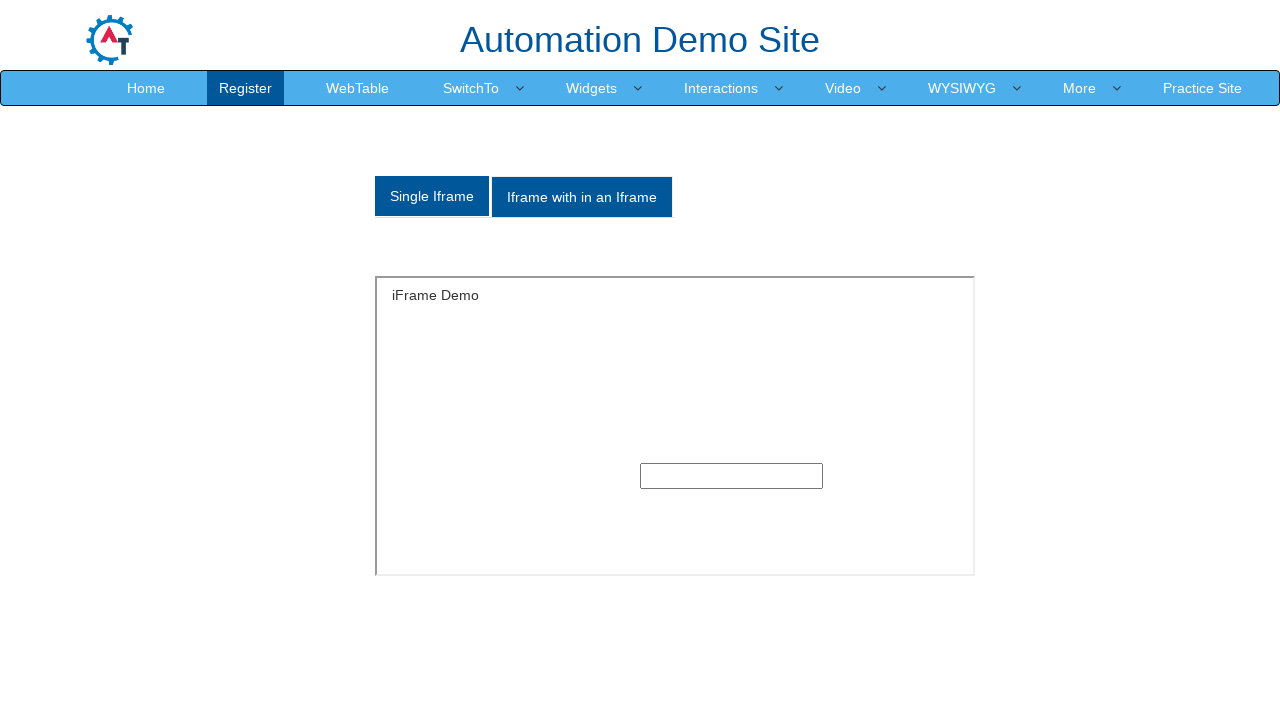

Clicked first frame option (Single Iframe) at (432, 196) on ul.nav-tabs li a >> nth=0
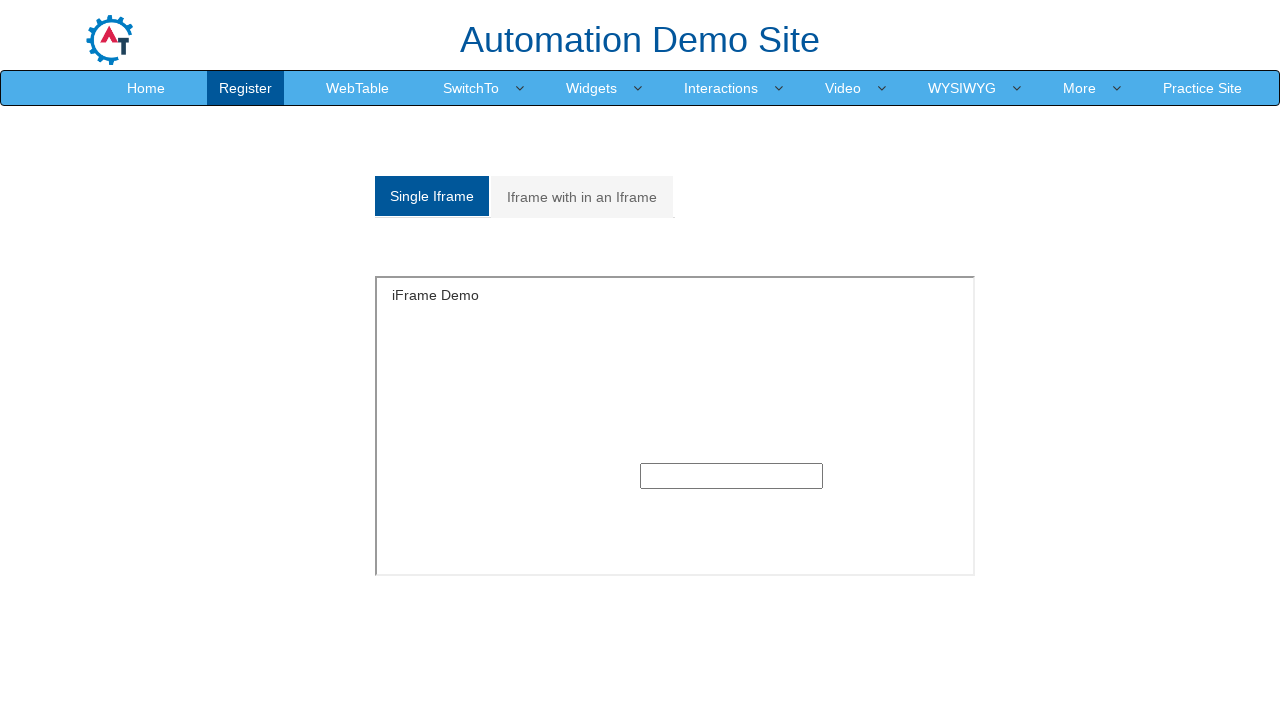

Entered 'spatiu' into single iframe text input on #singleframe >> internal:control=enter-frame >> input[type='text']
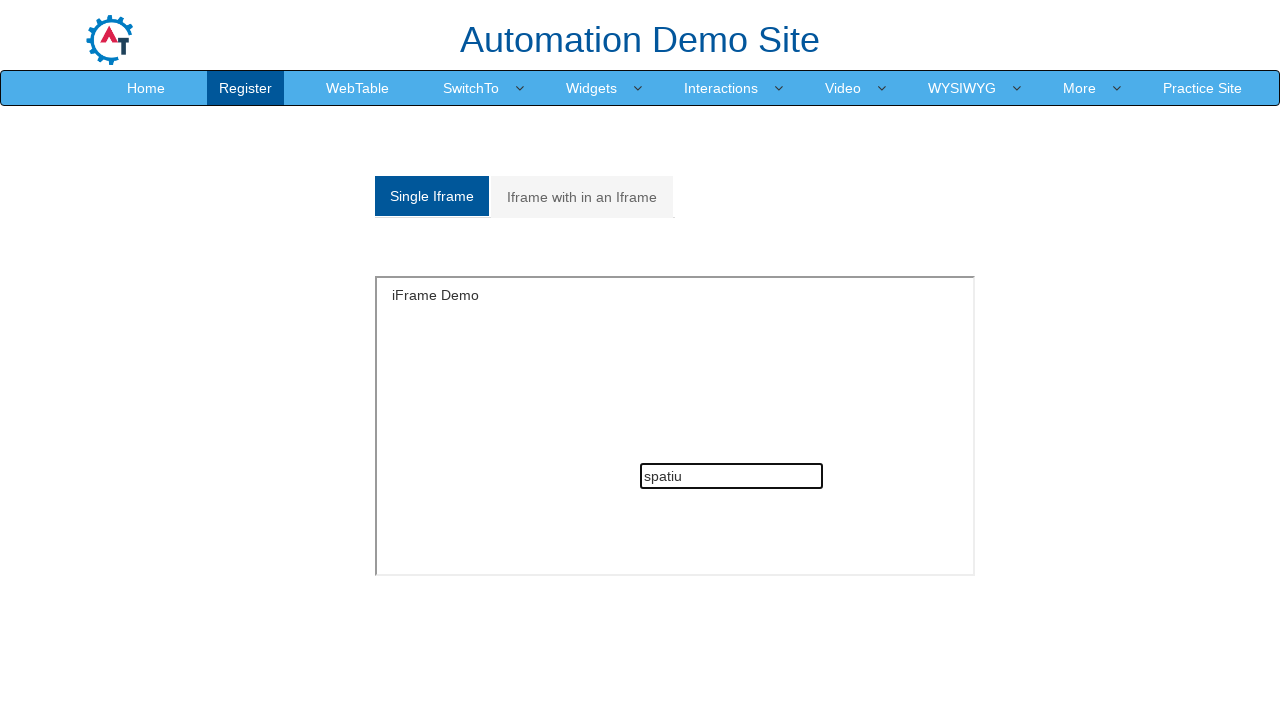

Clicked second frame option (Multiple Iframes) at (582, 197) on ul.nav-tabs li a >> nth=1
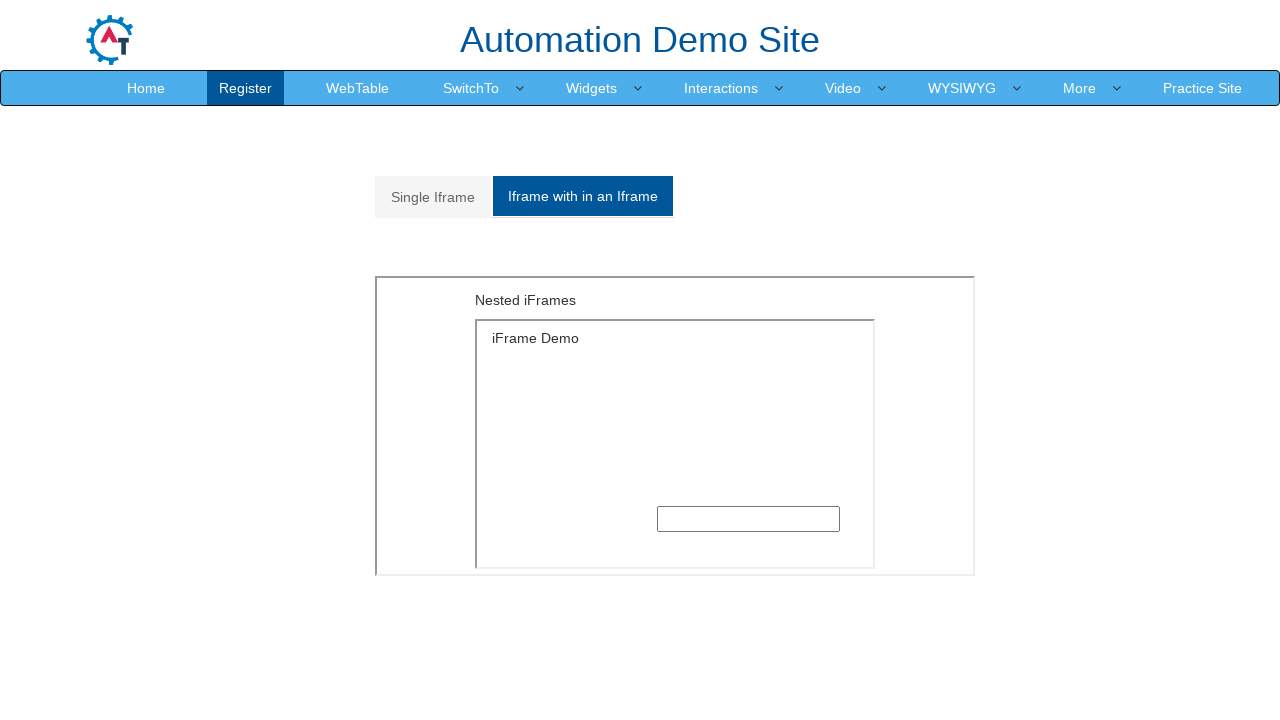

Entered 'multiple frames' into nested iframe text input on iframe[src='MultipleFrames.html'] >> internal:control=enter-frame >> iframe[src=
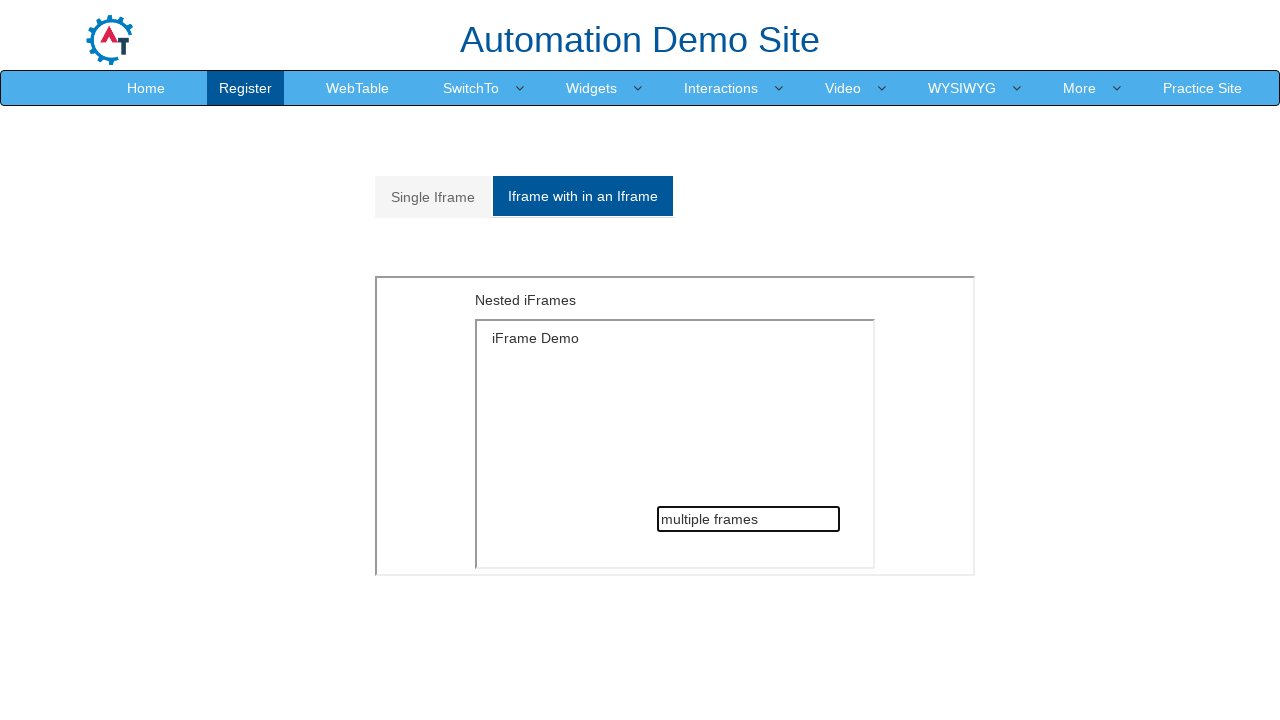

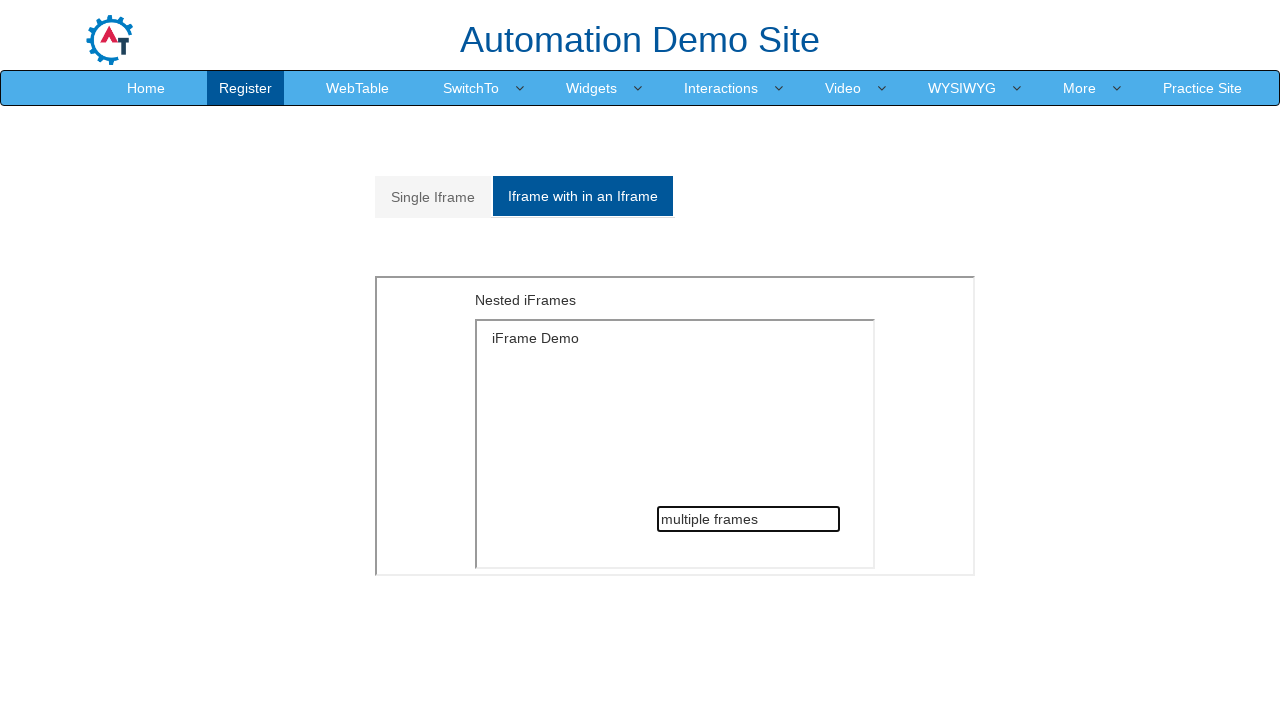